Tests custom radio button selection on Angular Material demo page using JavaScript execution

Starting URL: https://material.angular.io/components/radio/examples

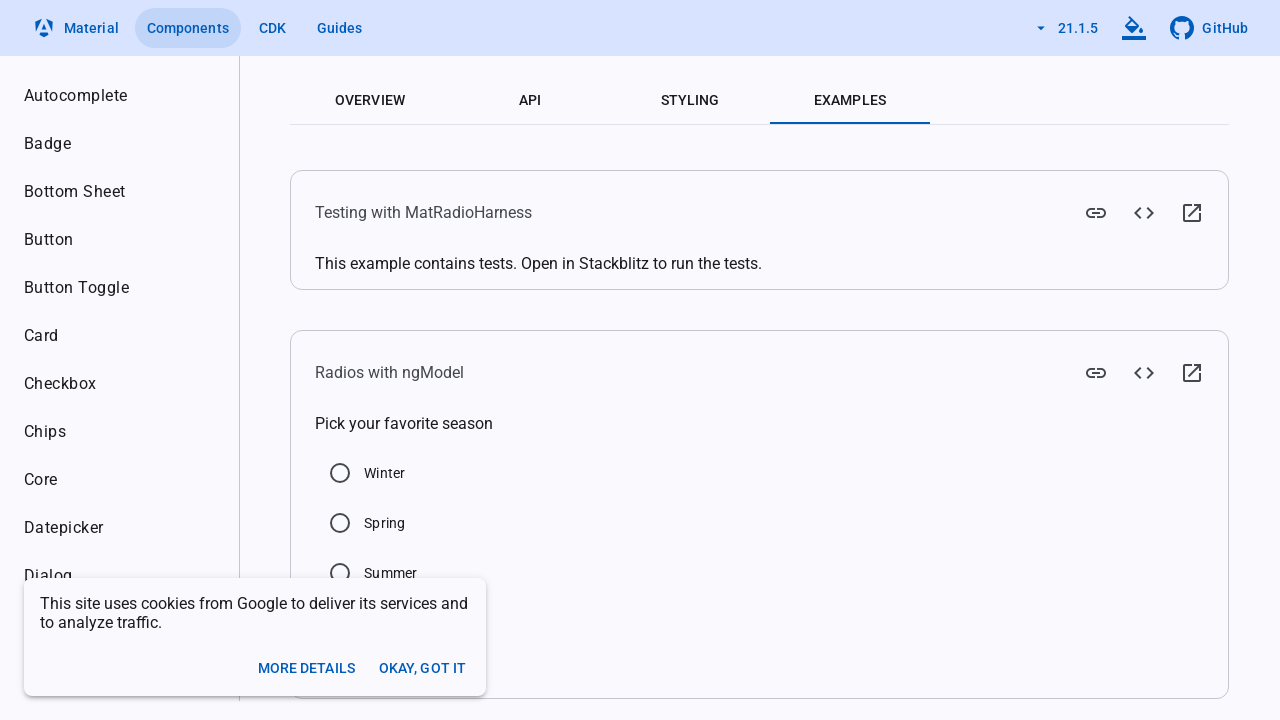

Clicked Winter radio button using JavaScript execution
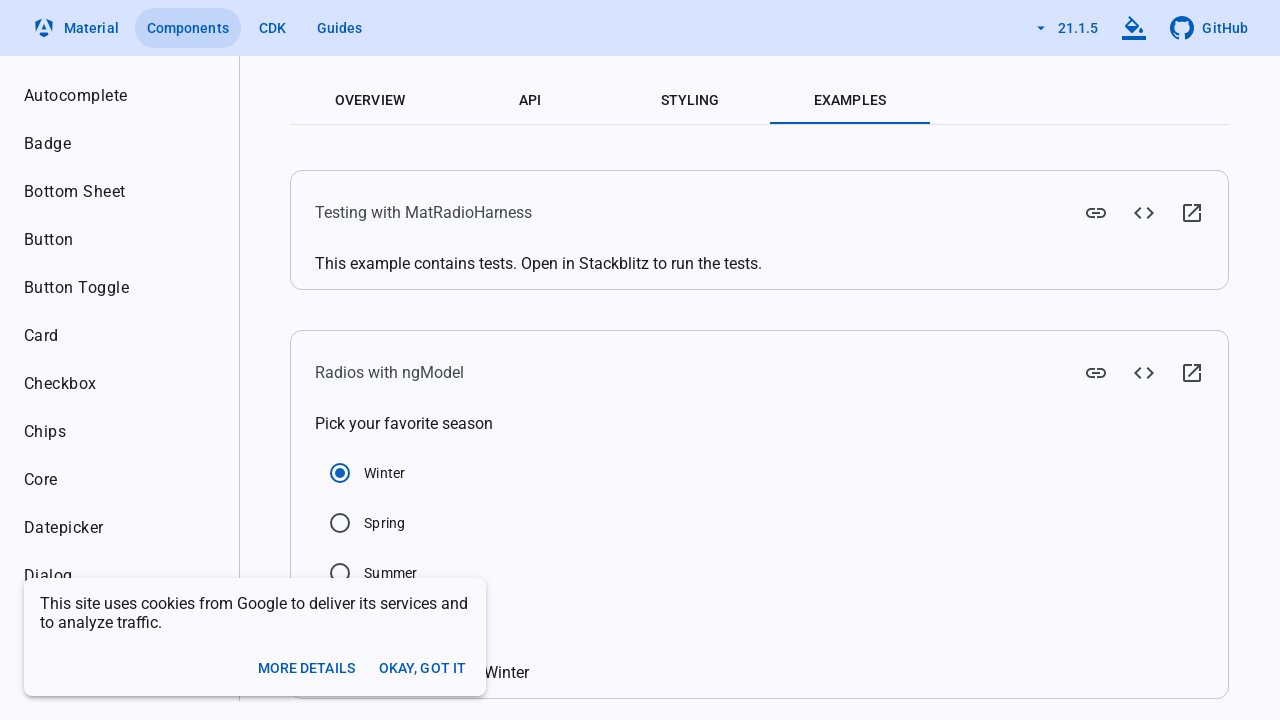

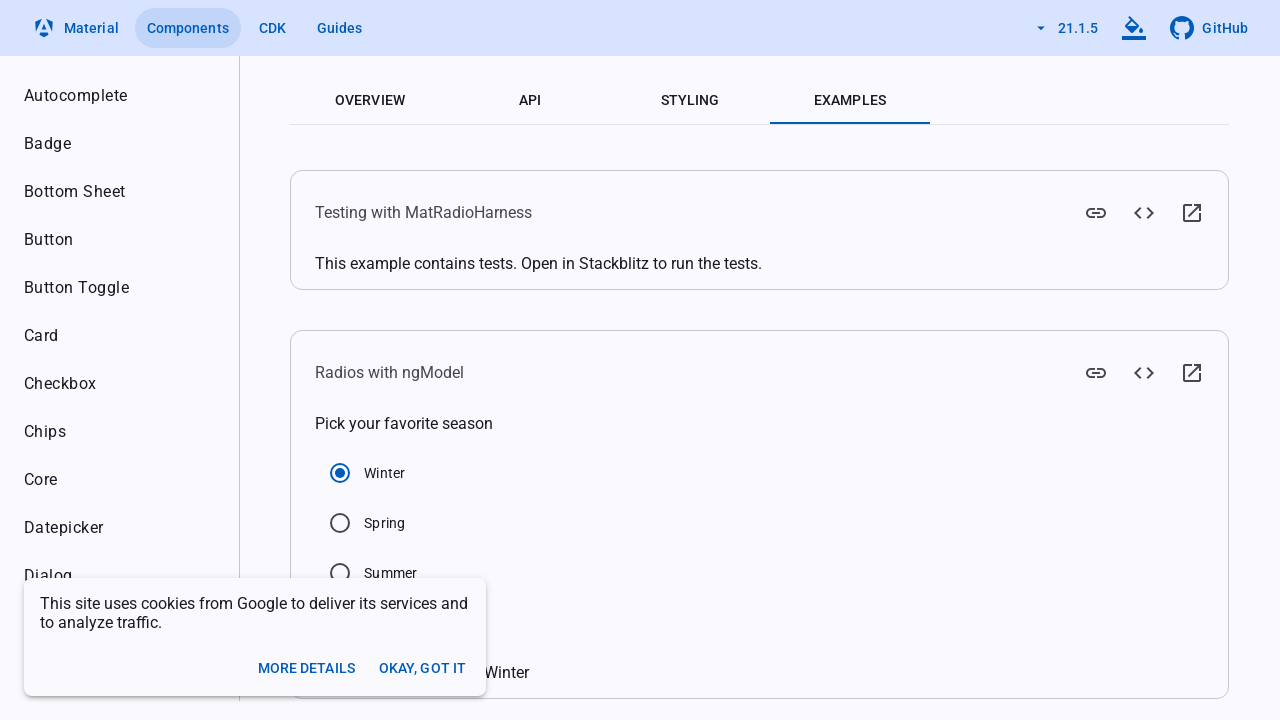